Tests typing "Hello World!!!" into an enabled text field and validates the input value

Starting URL: https://antoniotrindade.com.br/treinoautomacao/elementsweb.html

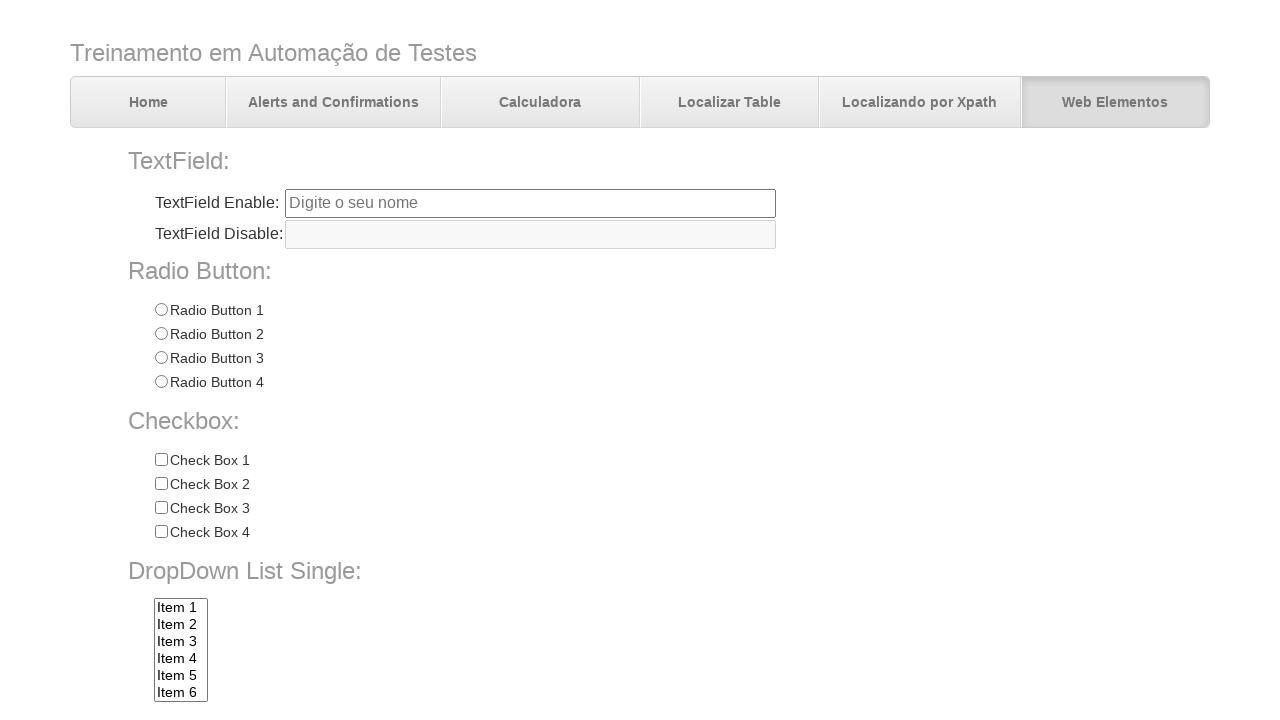

Navigated to elements web test page
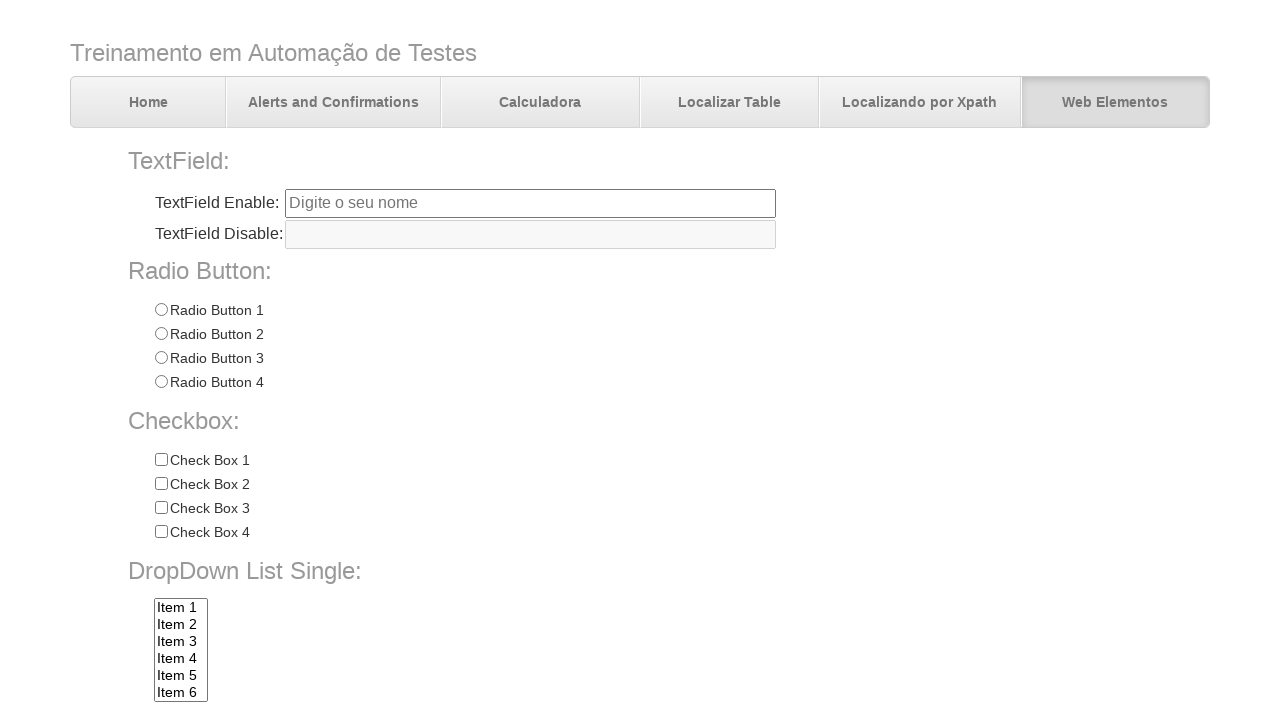

Filled text field with 'Hello World!!!' on input[name='txtbox1']
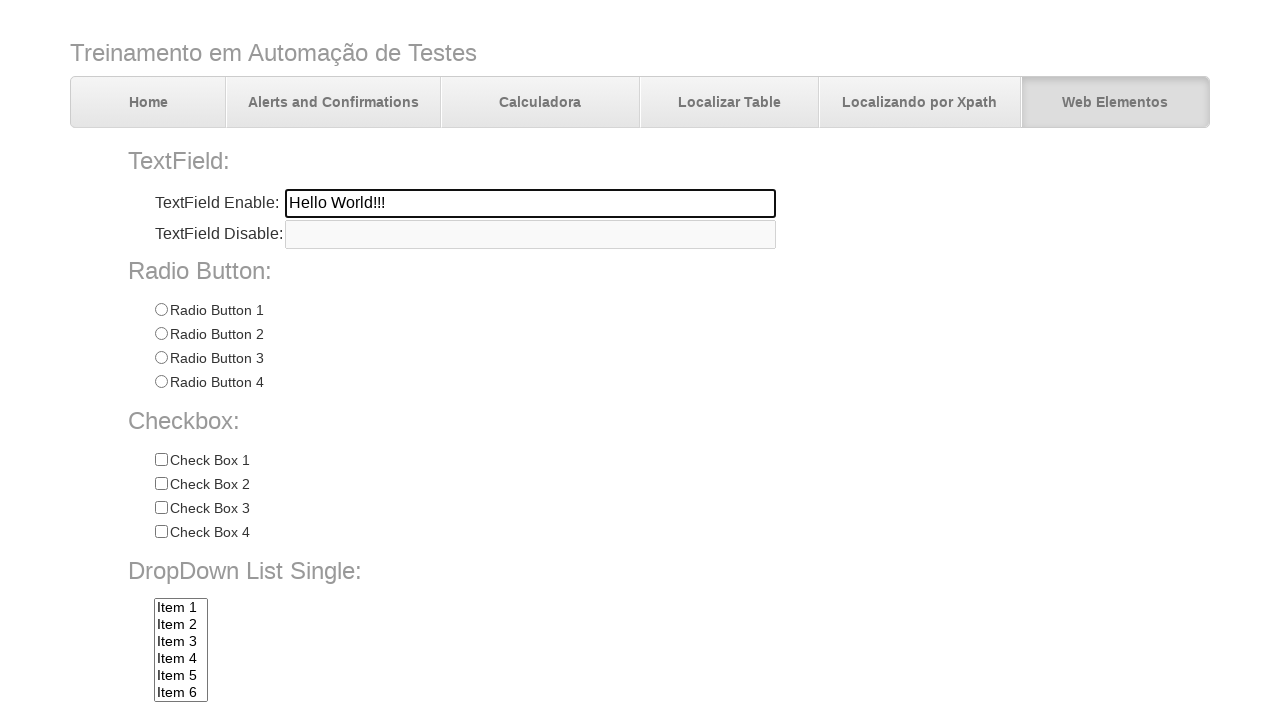

Validated that text field contains 'Hello World!!!'
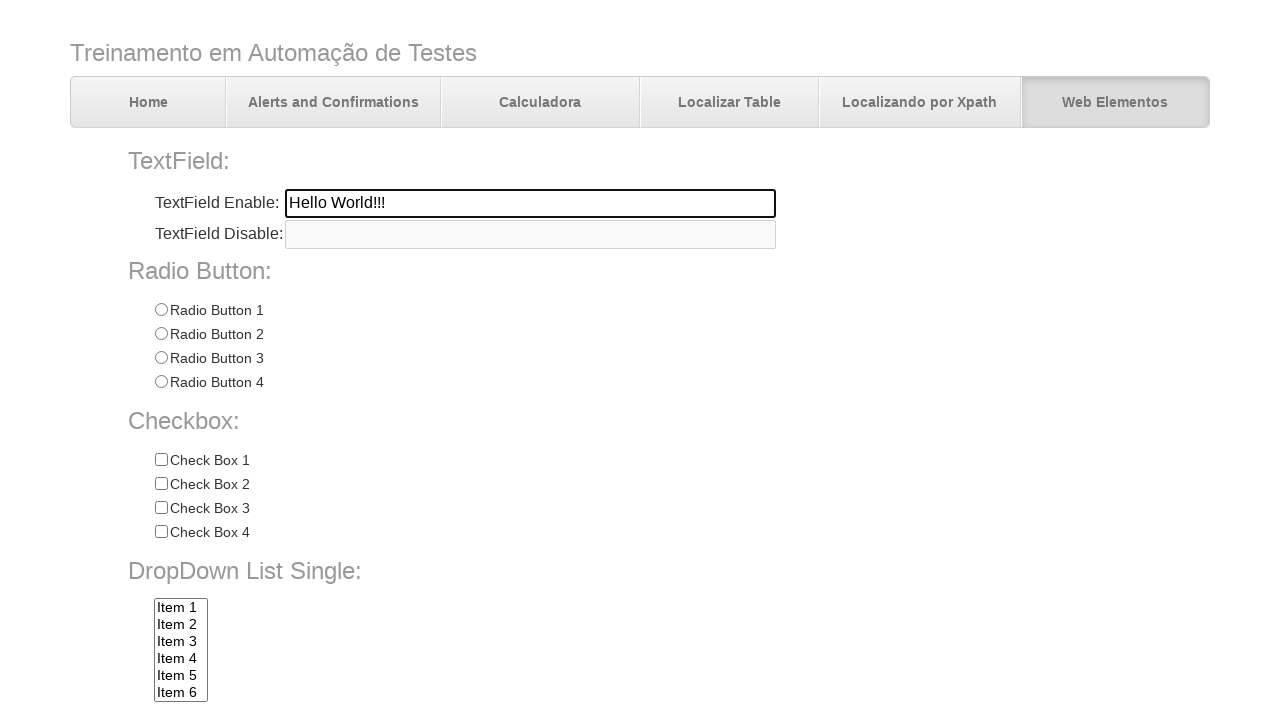

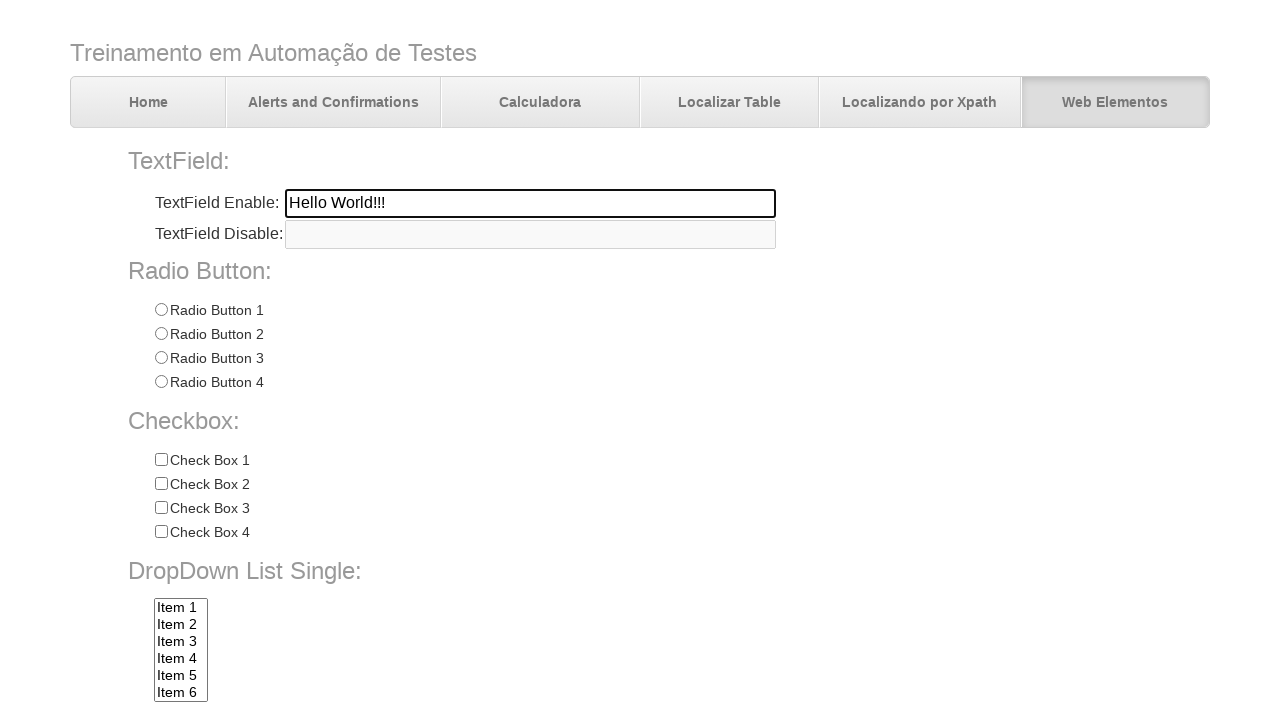